Fills out and submits a student registration form with personal details, education information, and hobbies

Starting URL: https://www.automationtestinginsider.com/2019/08/student-registration-form.html?m=1

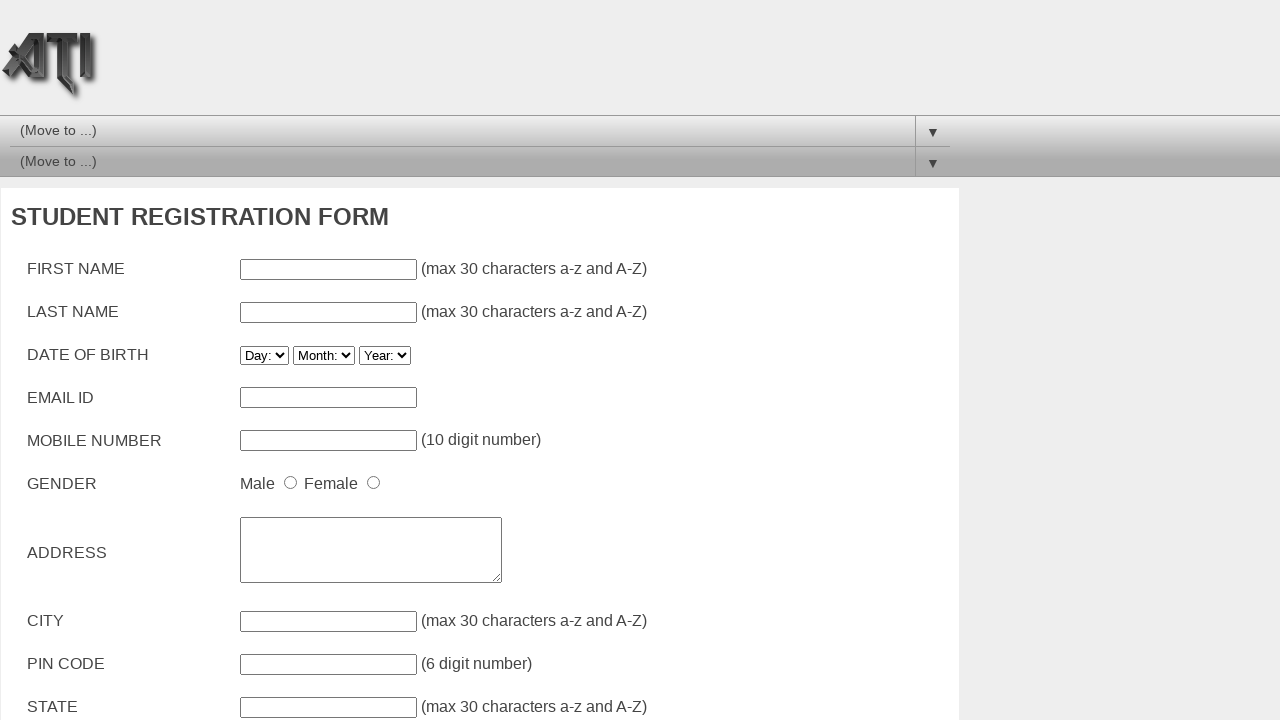

Filled First Name field with 'Pradeep' on input[name='First_Name']
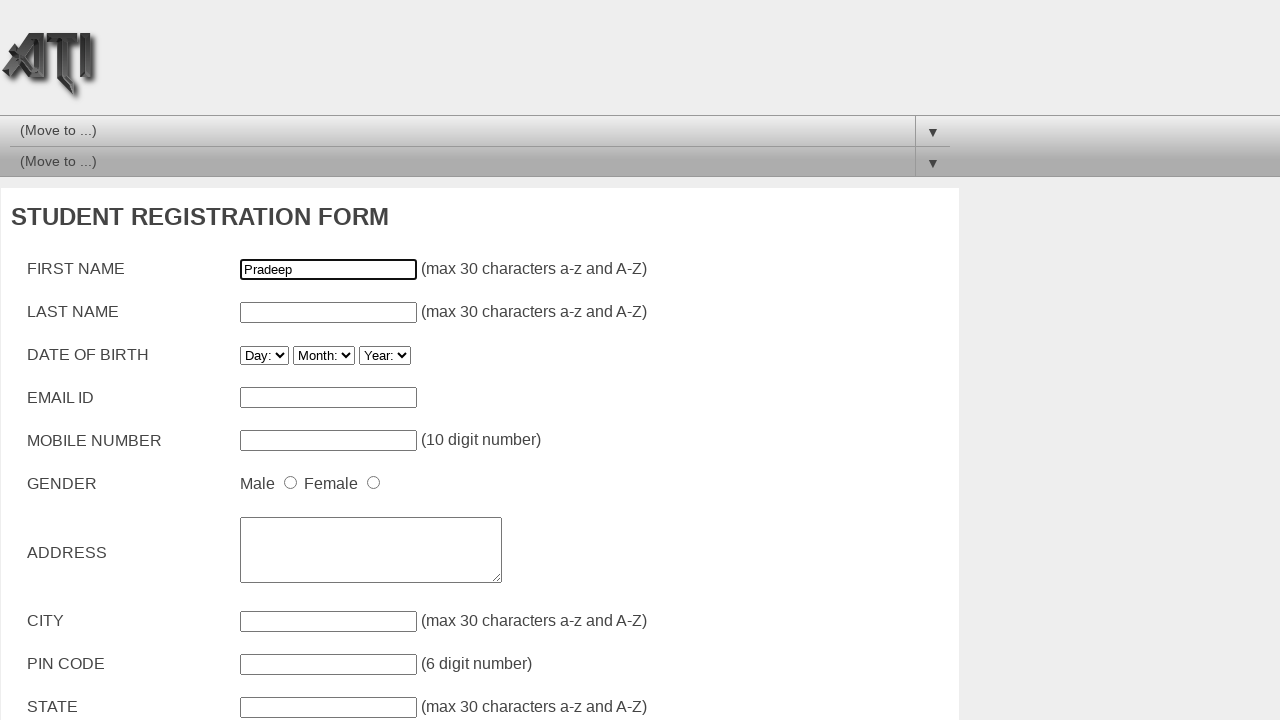

Filled Last Name field with 'Pal' on input[name='Last_Name']
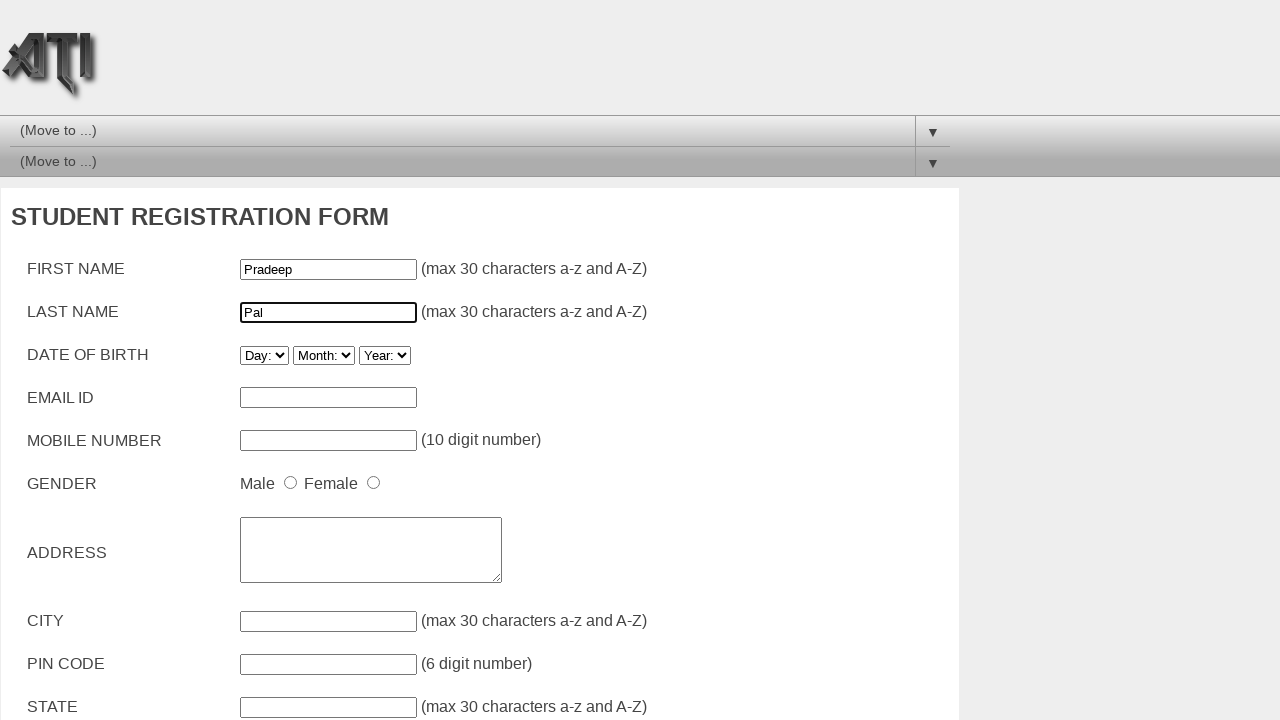

Selected birthday day as 15 on select#Birthday_Day
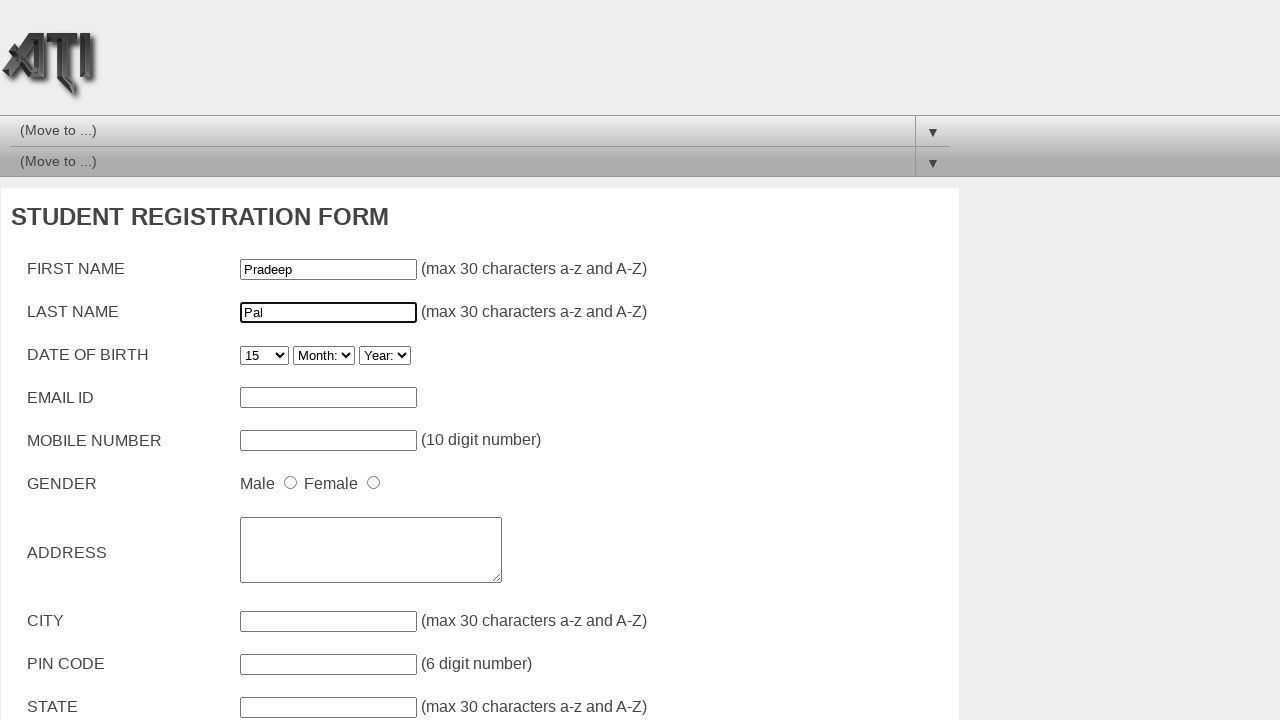

Selected birthday month as July on select#Birthday_Month
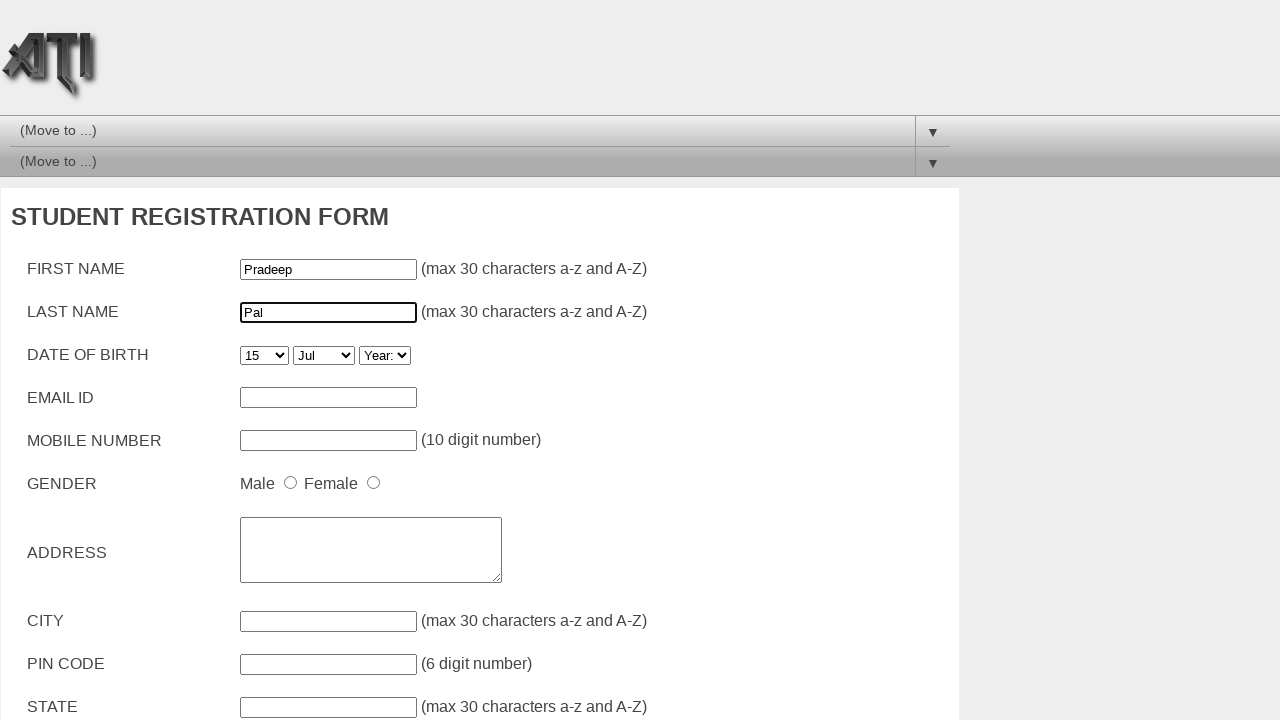

Selected birthday year as 1995 on select#Birthday_Year
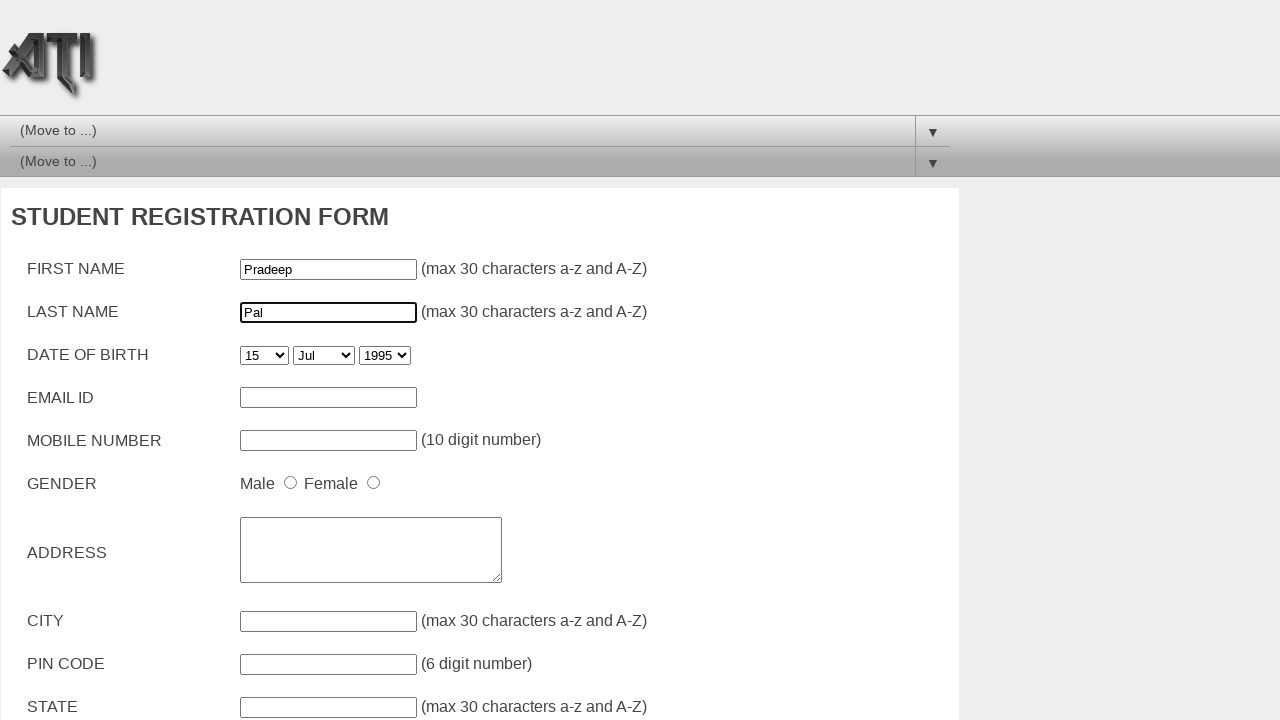

Filled Email ID field with 'pradeepkumar420@gmail.com' on input[name='Email_Id']
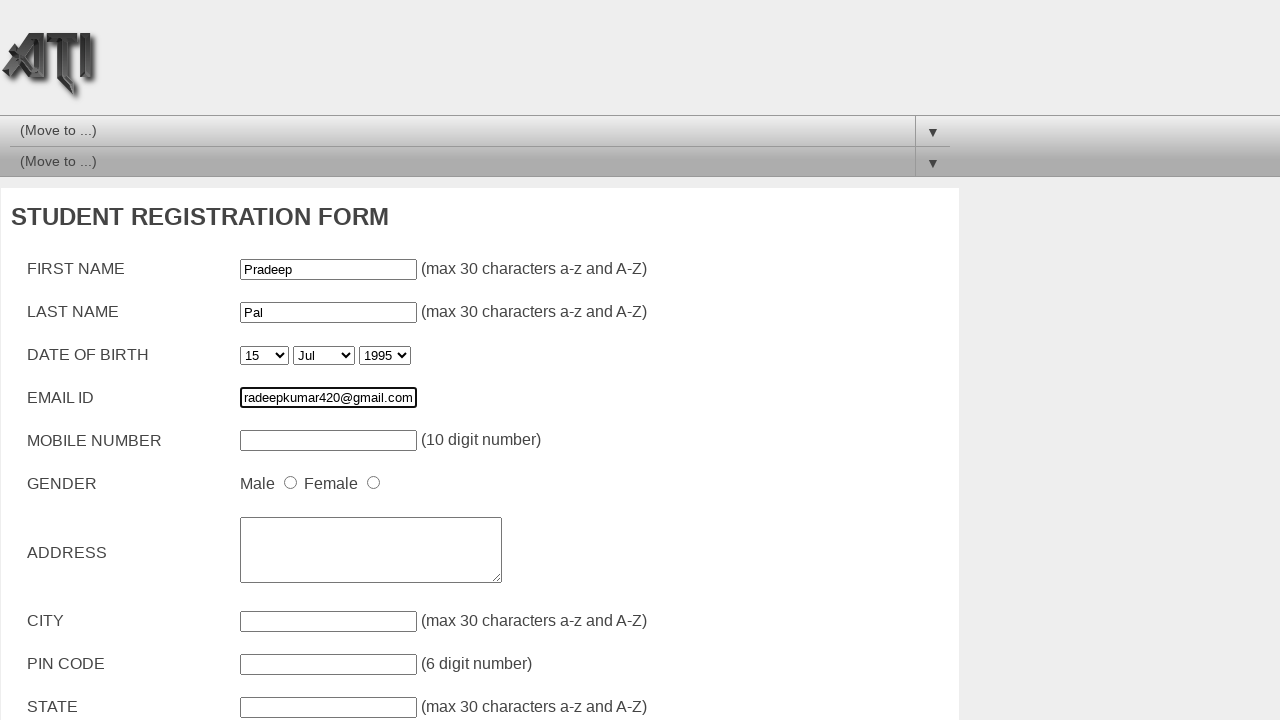

Filled Mobile Number field with '83745923458' on input[name='Mobile_Number']
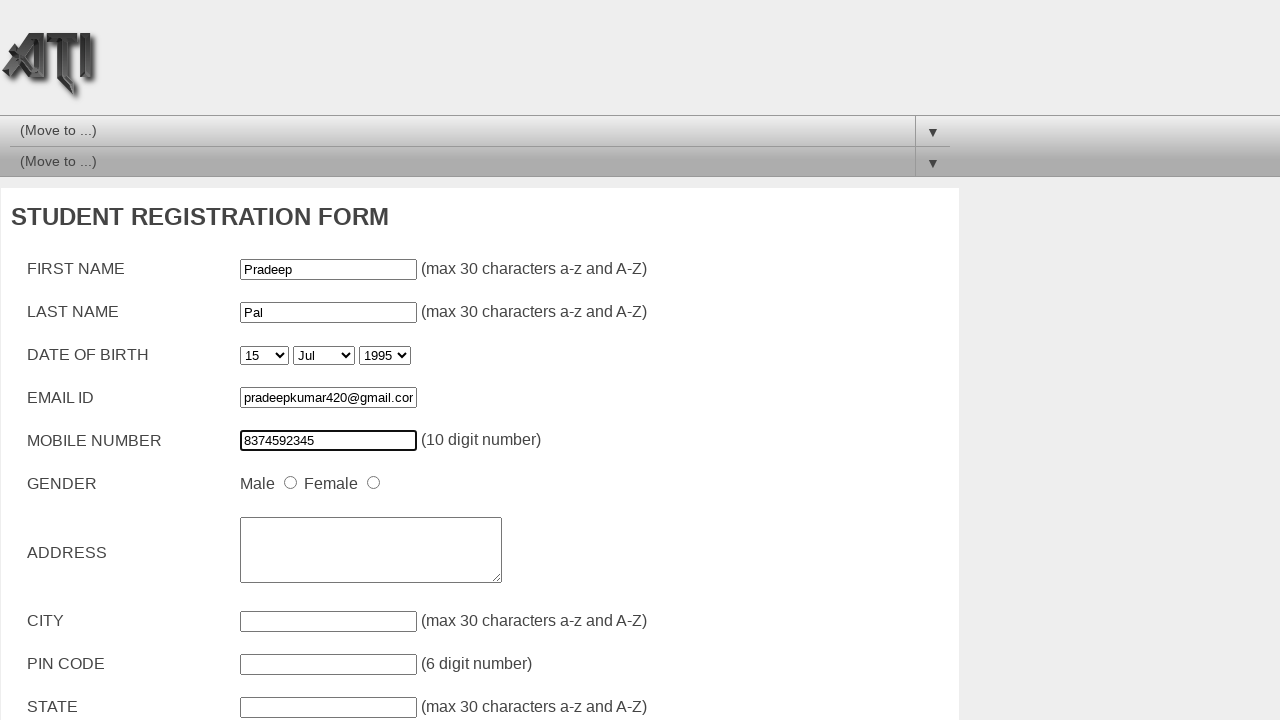

Selected gender as Male at (290, 483) on input[value='Male']
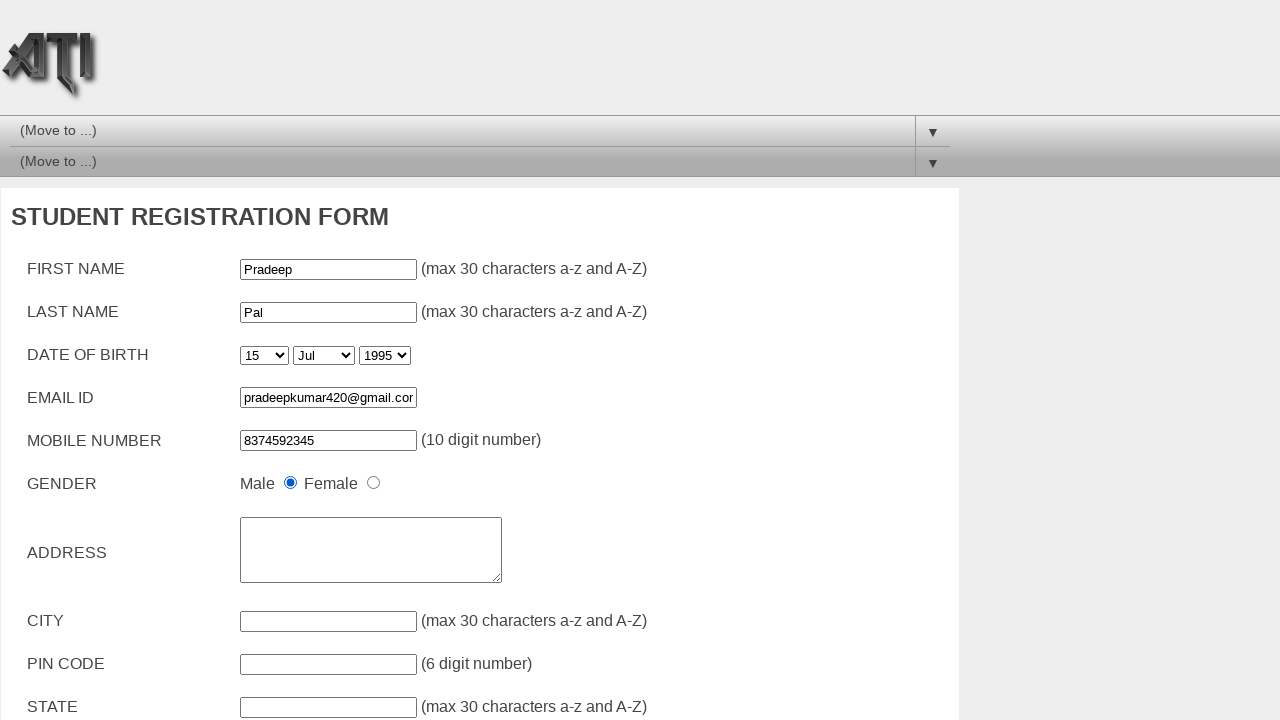

Filled Address field with 'Purani Bazar mondh' on textarea[name='Address']
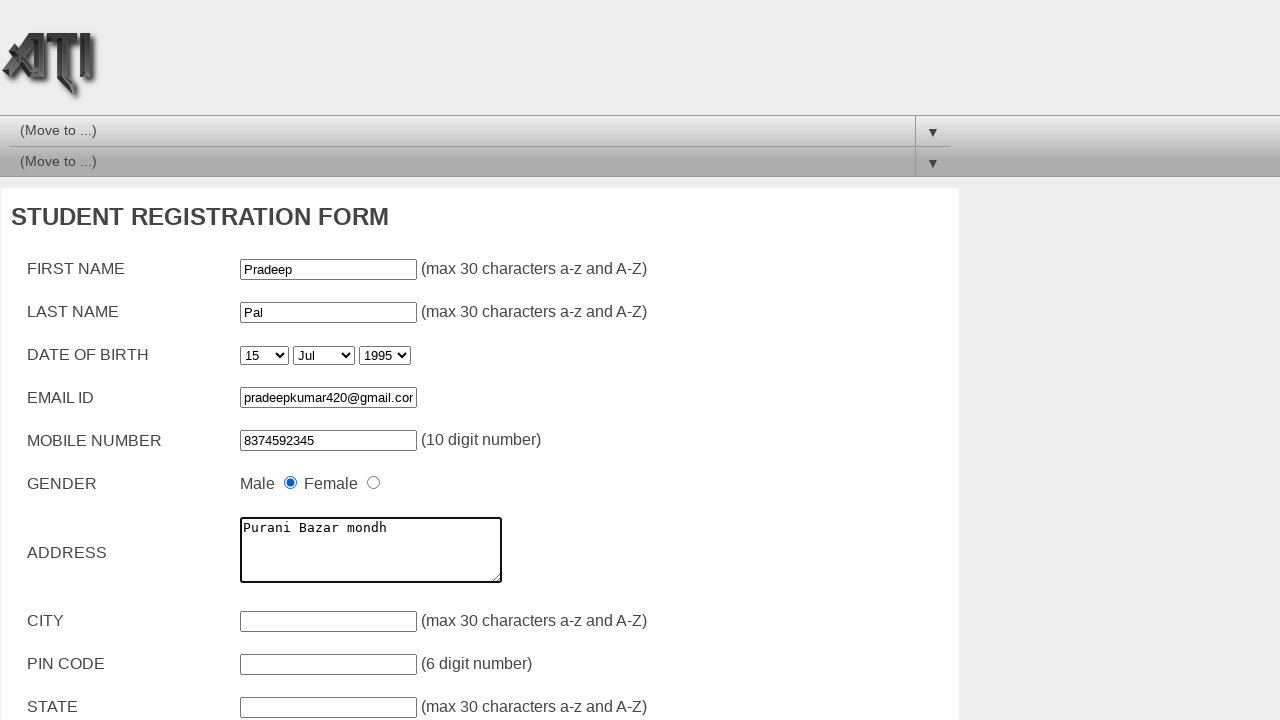

Filled City field with 'Bhadohi' on input[name='City']
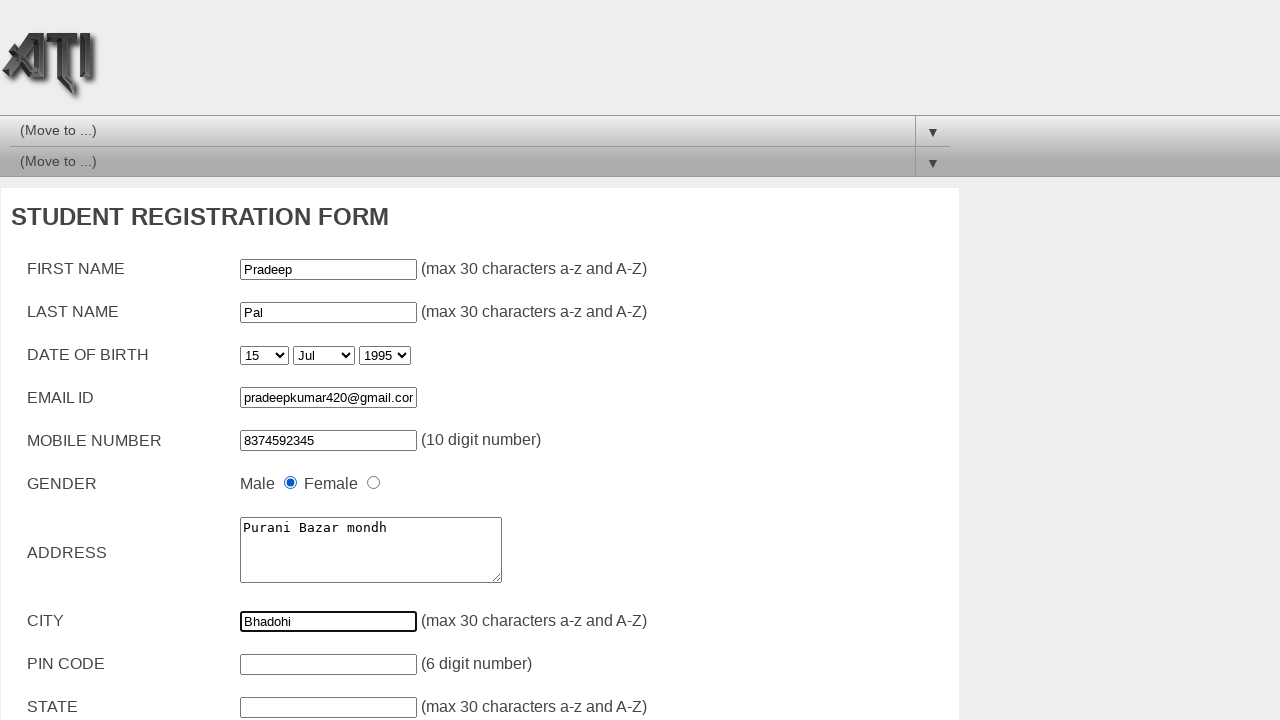

Filled Pin Code field with '221406' on input[name='Pin_Code']
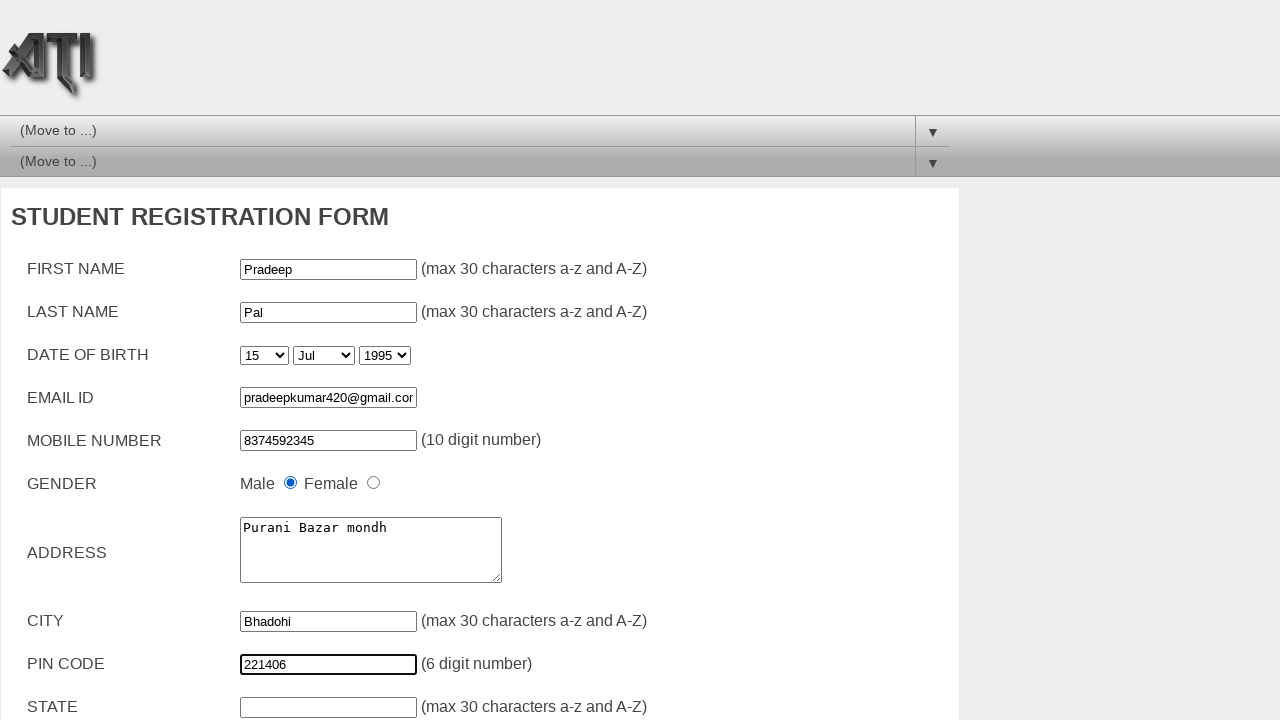

Filled State field with 'U.P.' on input[name='State']
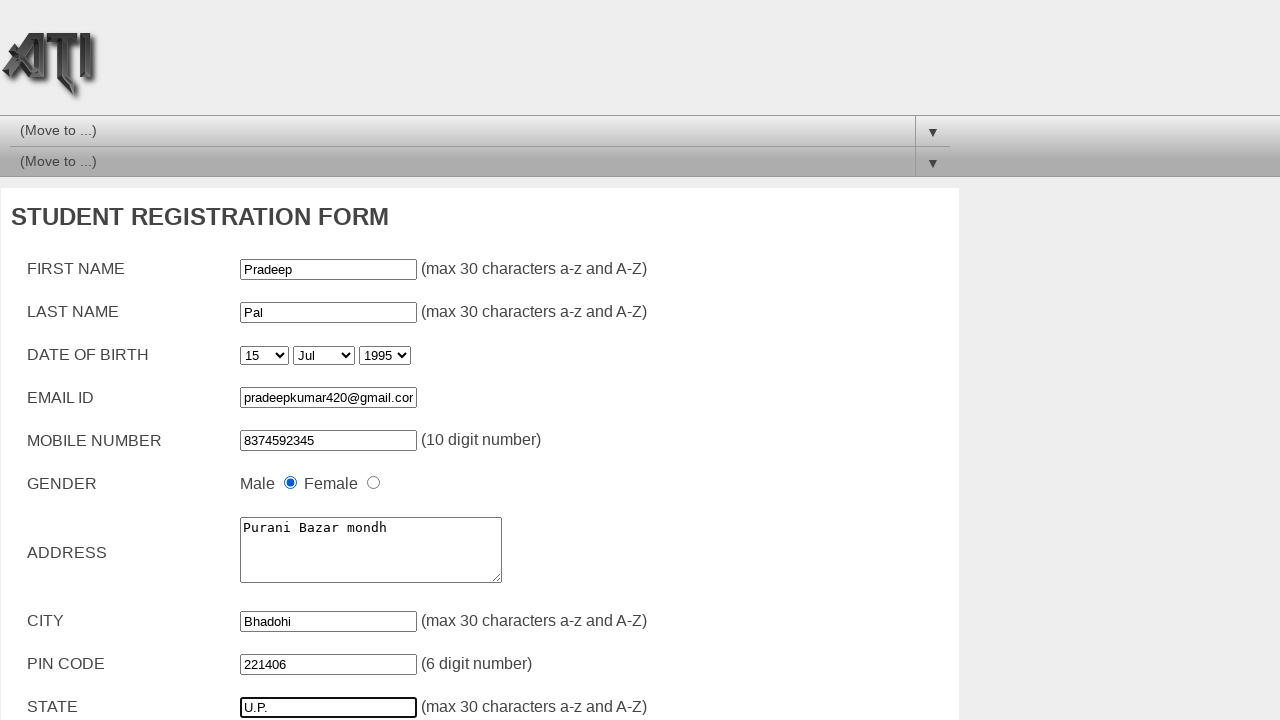

Retrieved Country field value
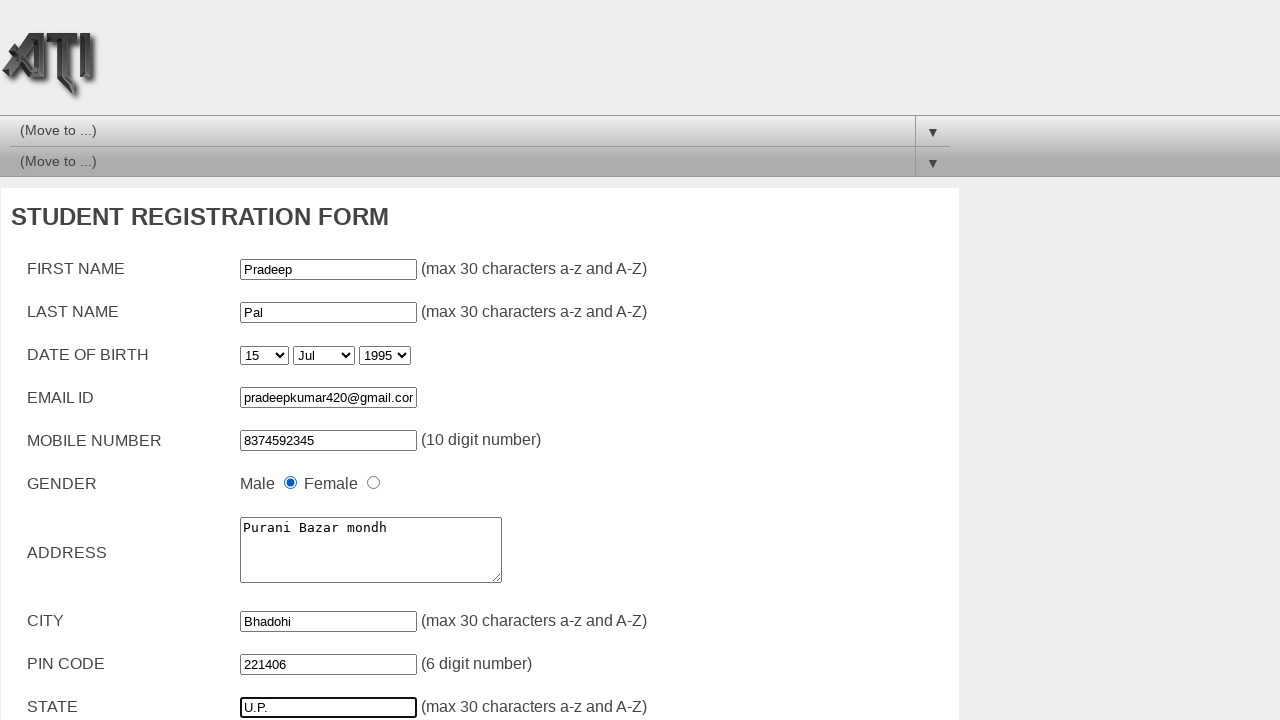

Verified Country field contains 'India'
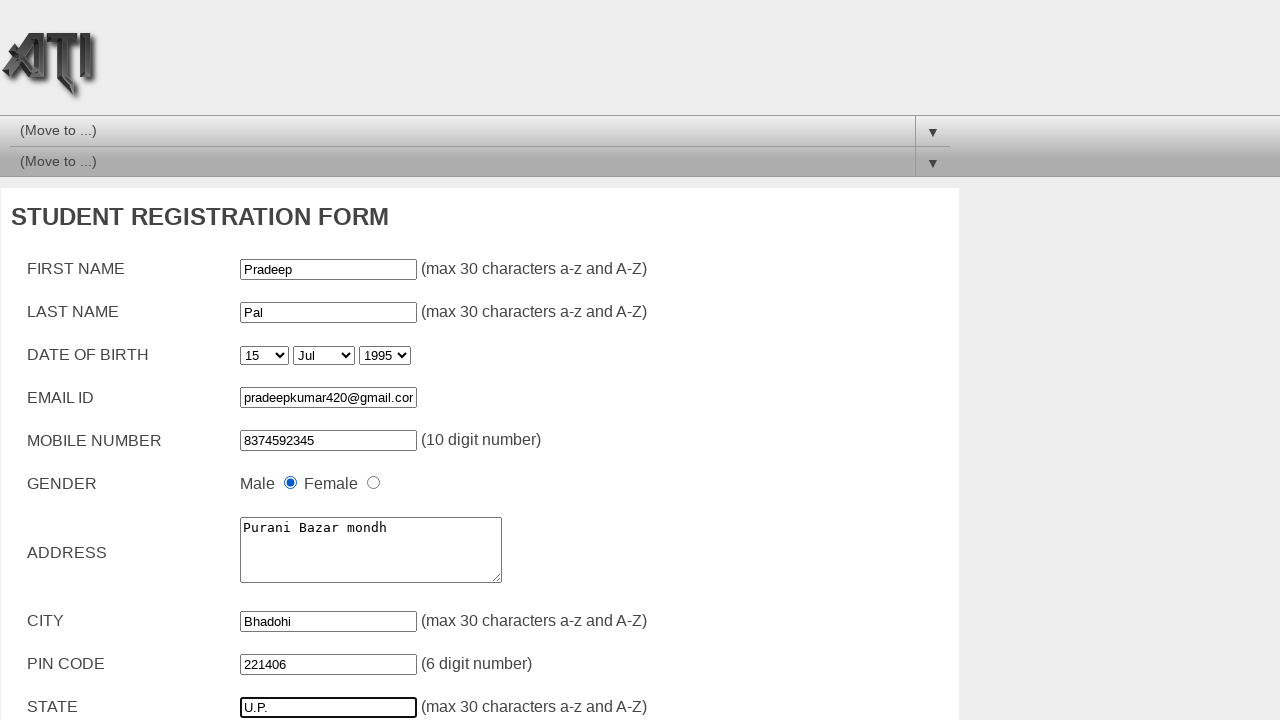

Selected hobby as Drawing at (314, 360) on input[value='Drawing']
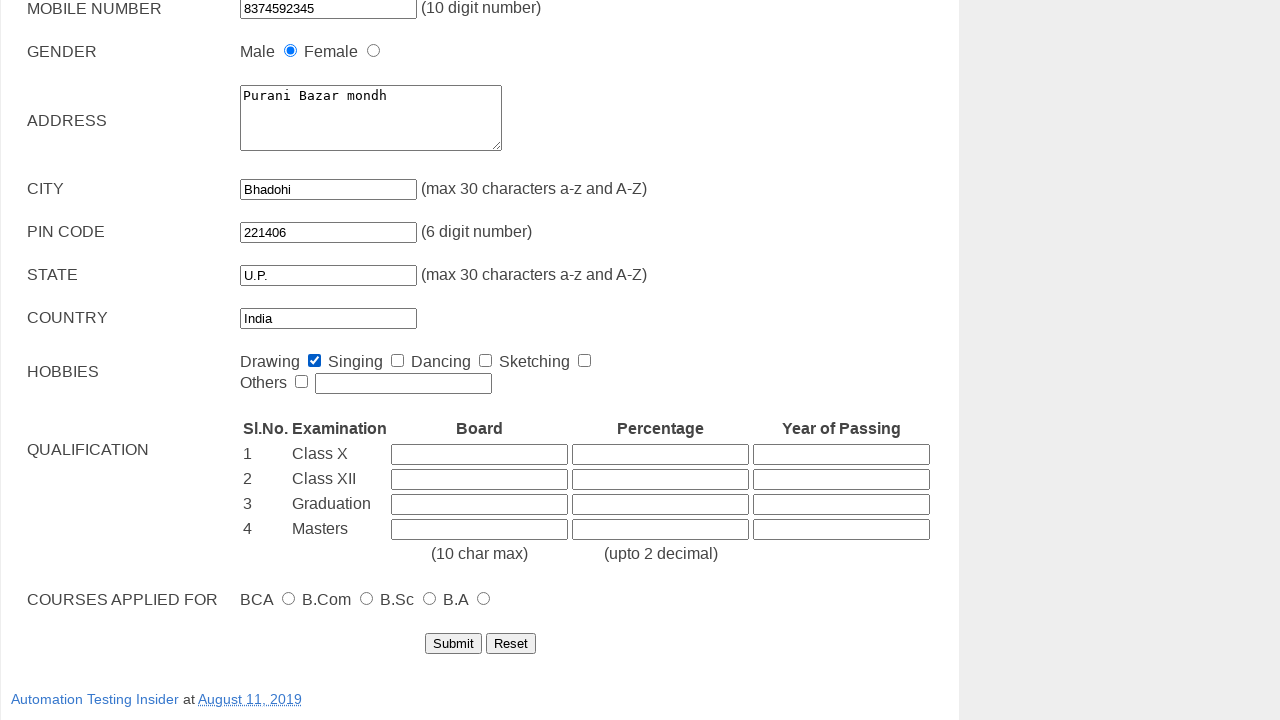

Filled Class X Board field with 'UP Board' on input[name='ClassX_Board']
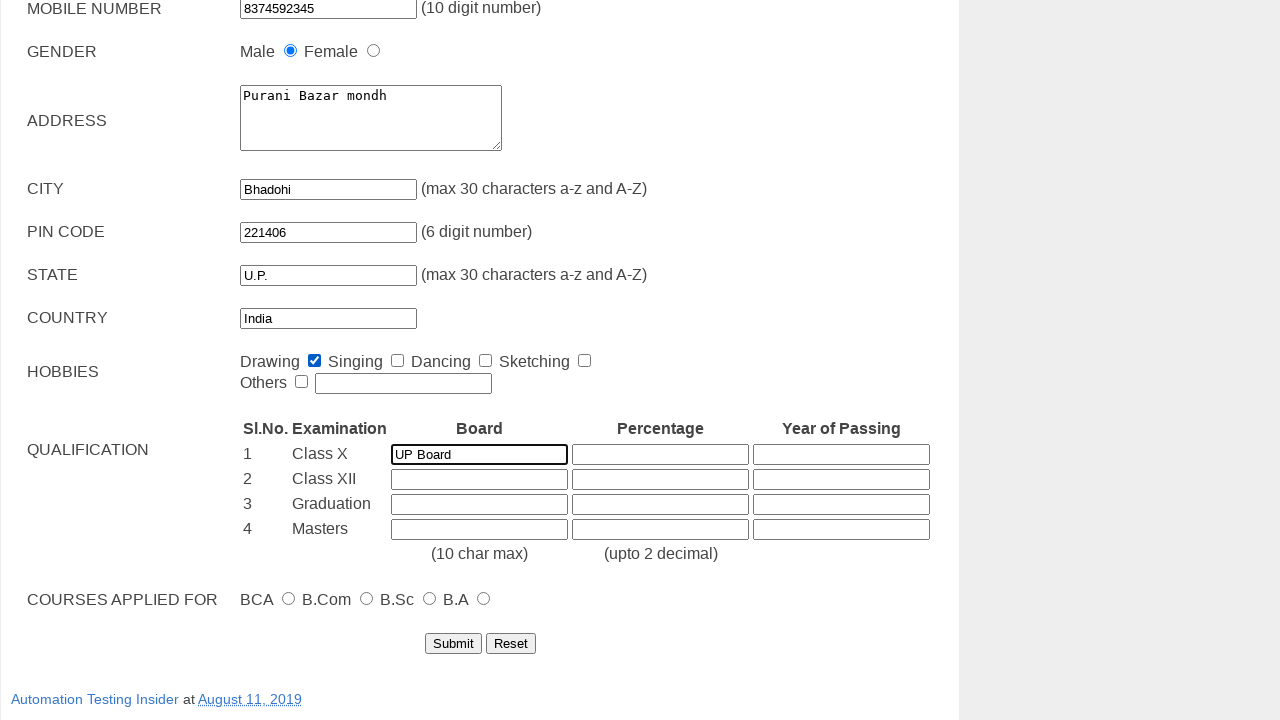

Filled Class X Percentage field with '70%' on input[name='ClassX_Percentage']
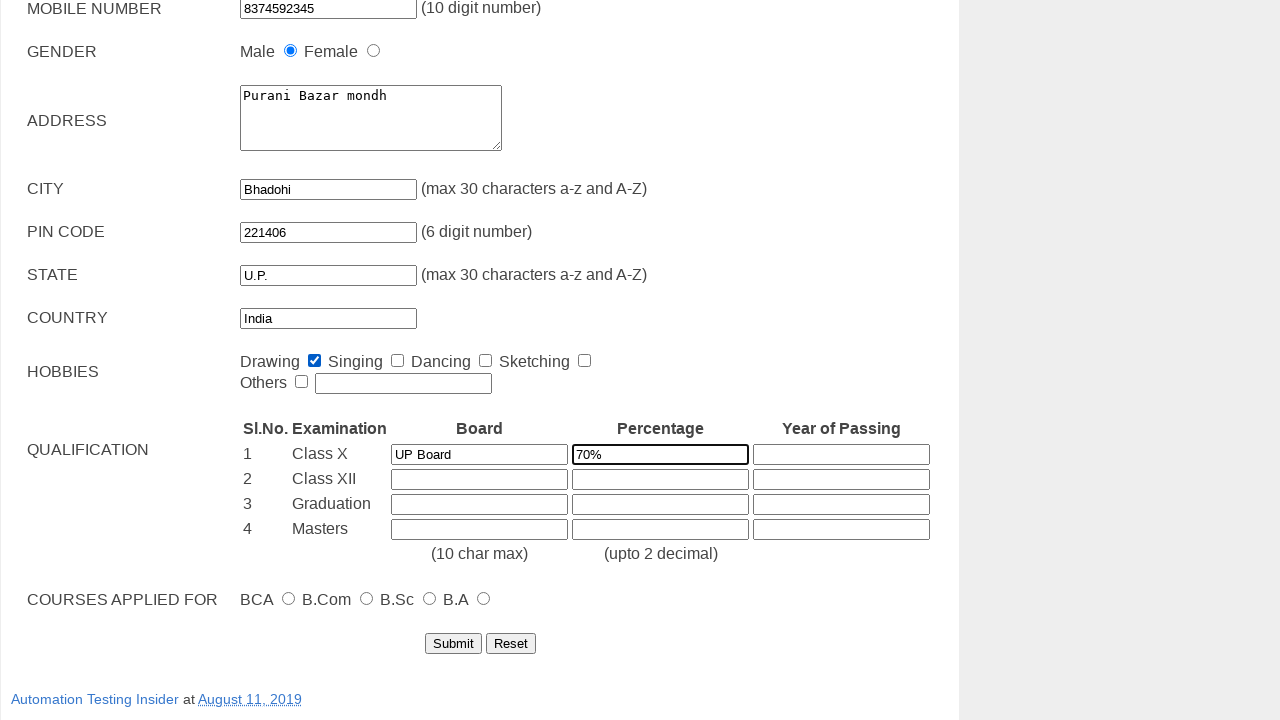

Filled Class X Year of Passing field with '2018' on input[name='ClassX_YrOfPassing']
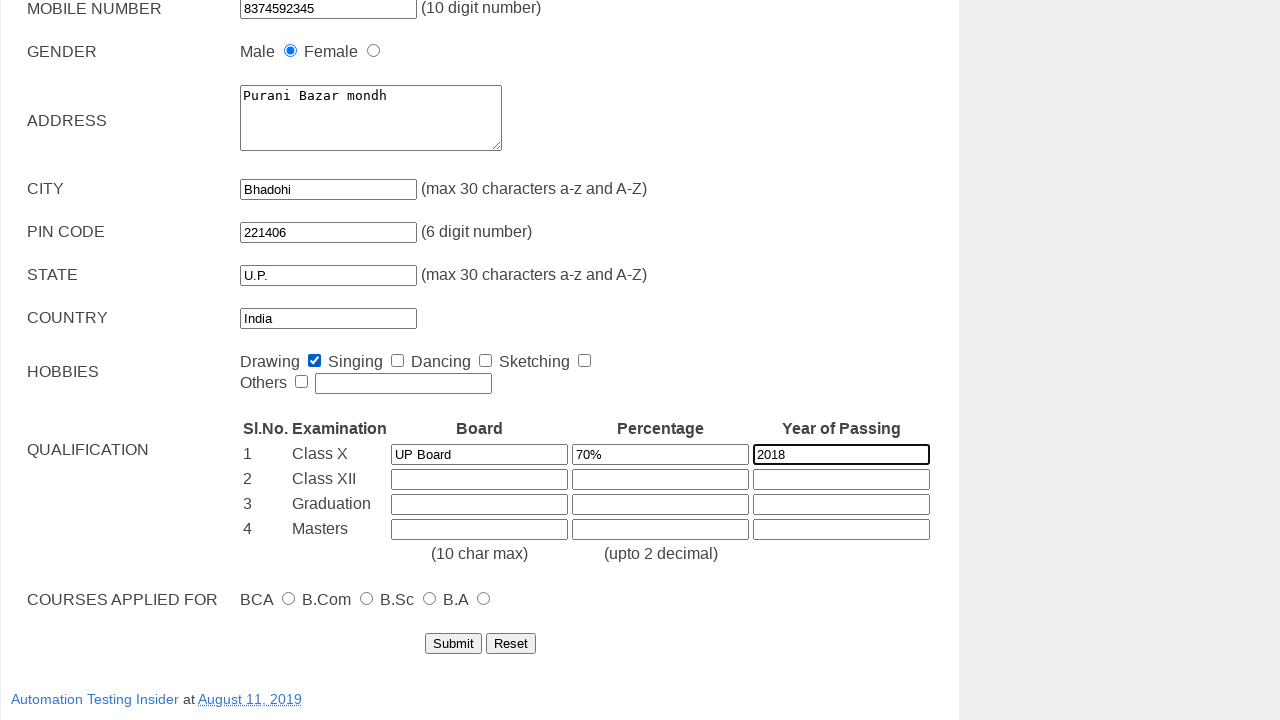

Selected course as BCA at (288, 599) on input[name='BCA']
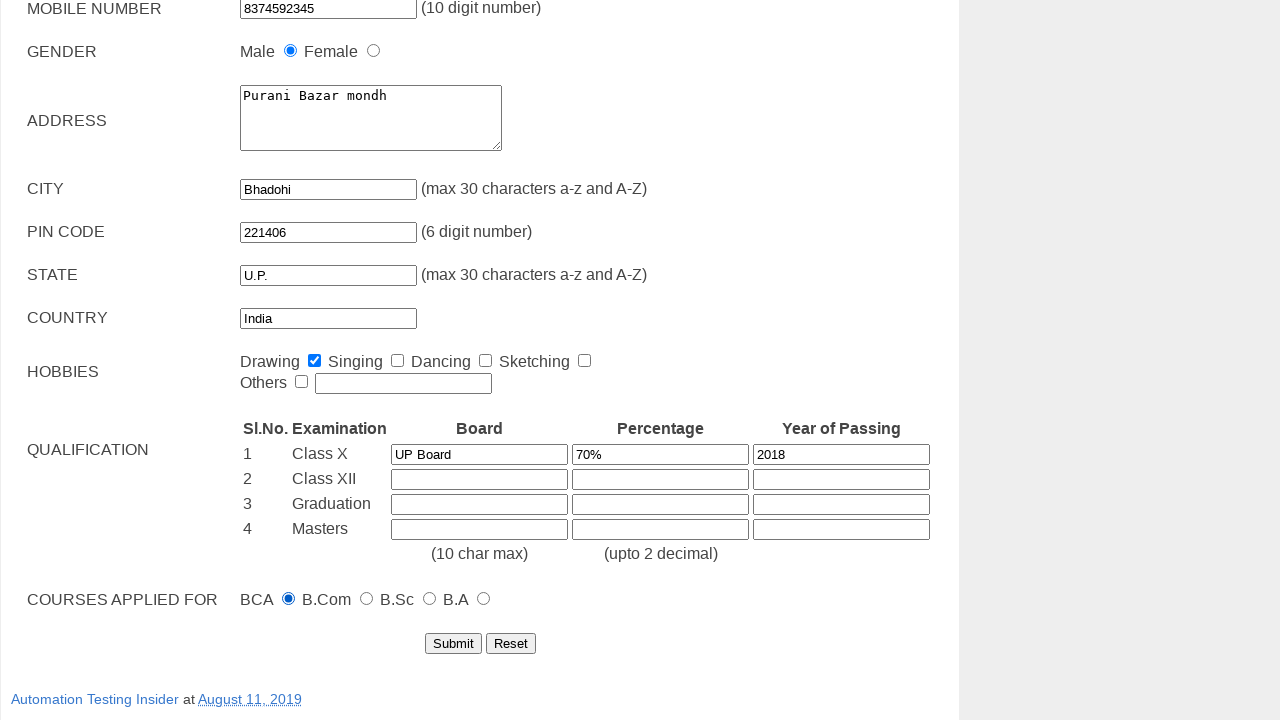

Clicked Submit button to submit the registration form at (453, 643) on input[value='Submit']
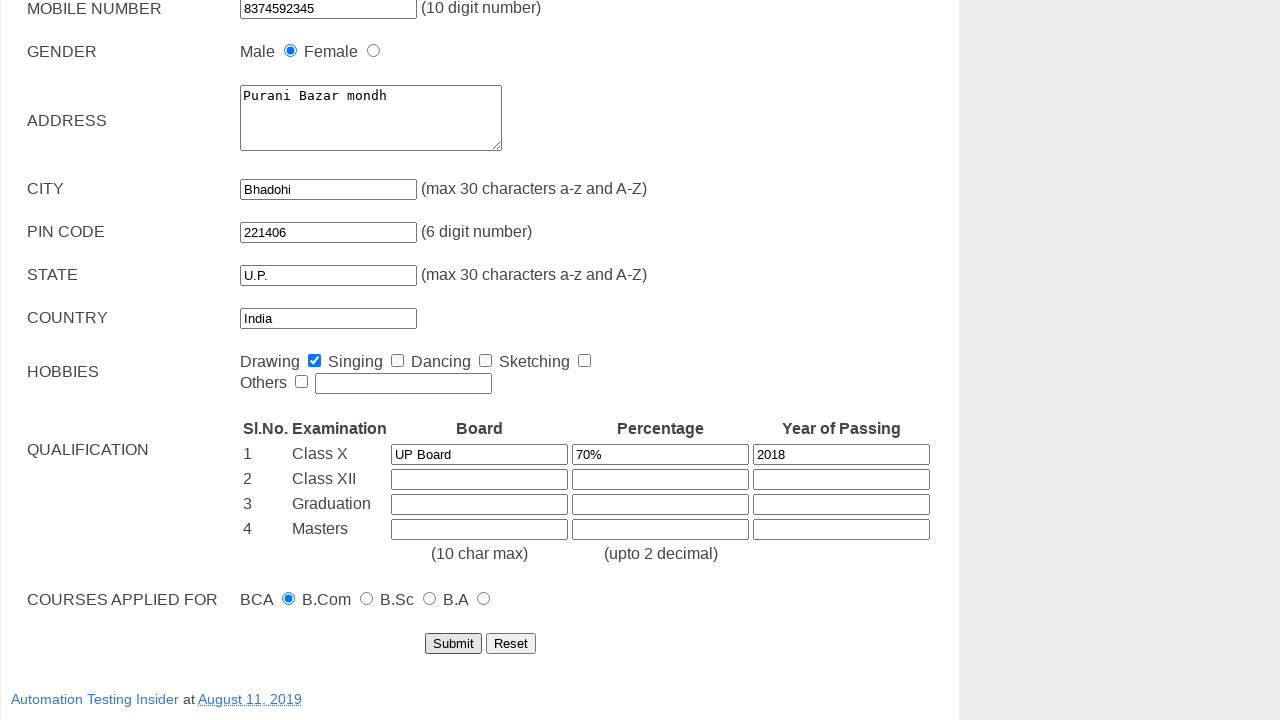

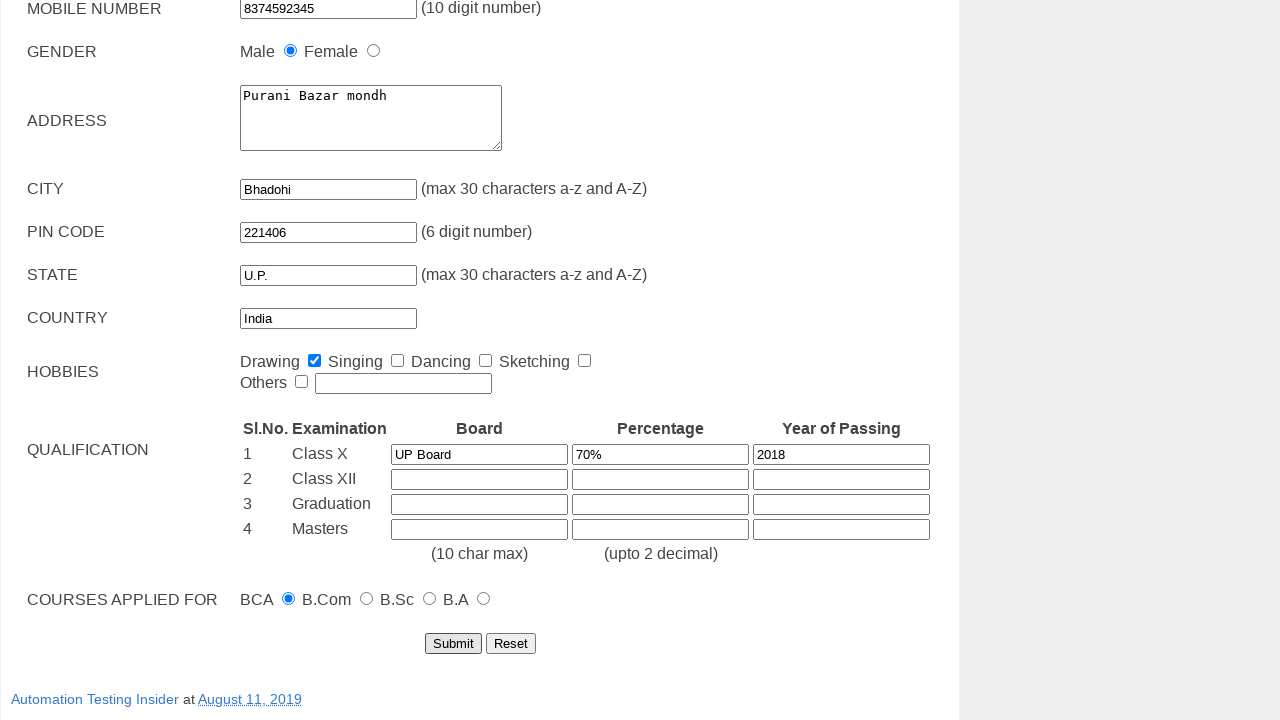